Tests closing a modal advertisement dialog by clicking the Close button on the modal footer on a practice testing website.

Starting URL: http://the-internet.herokuapp.com/entry_ad

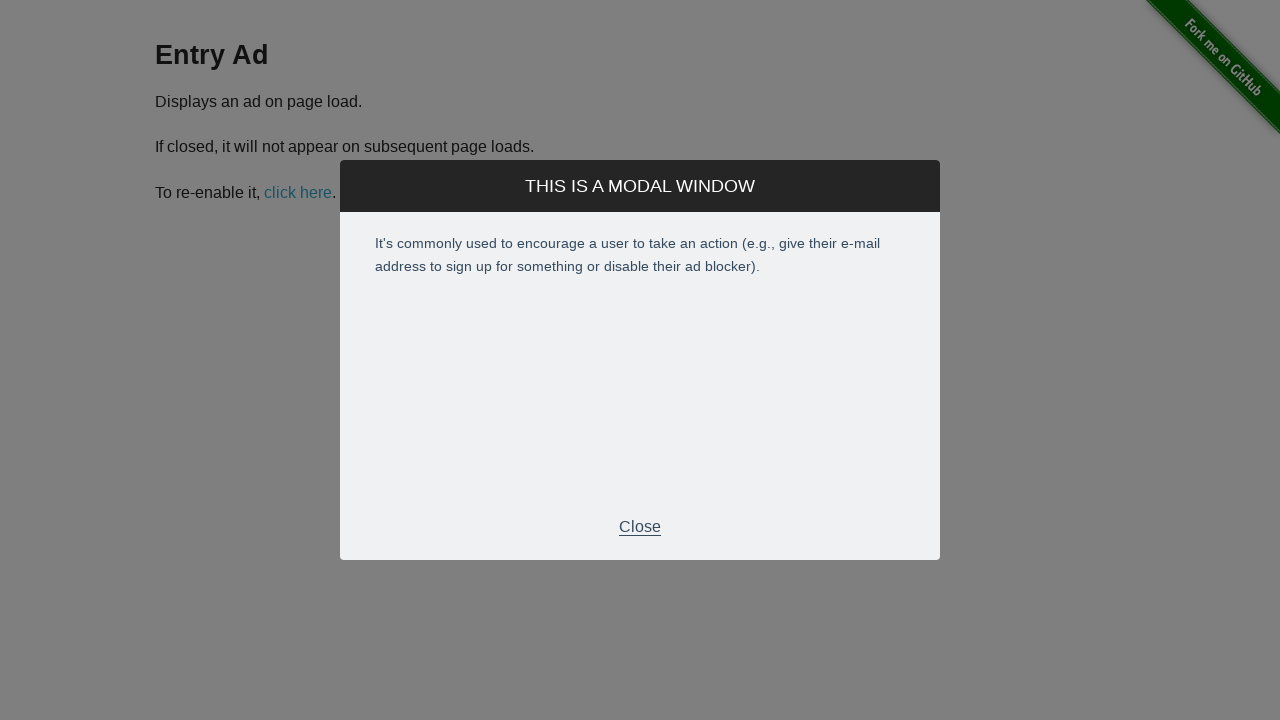

Modal advertisement dialog appeared and became visible
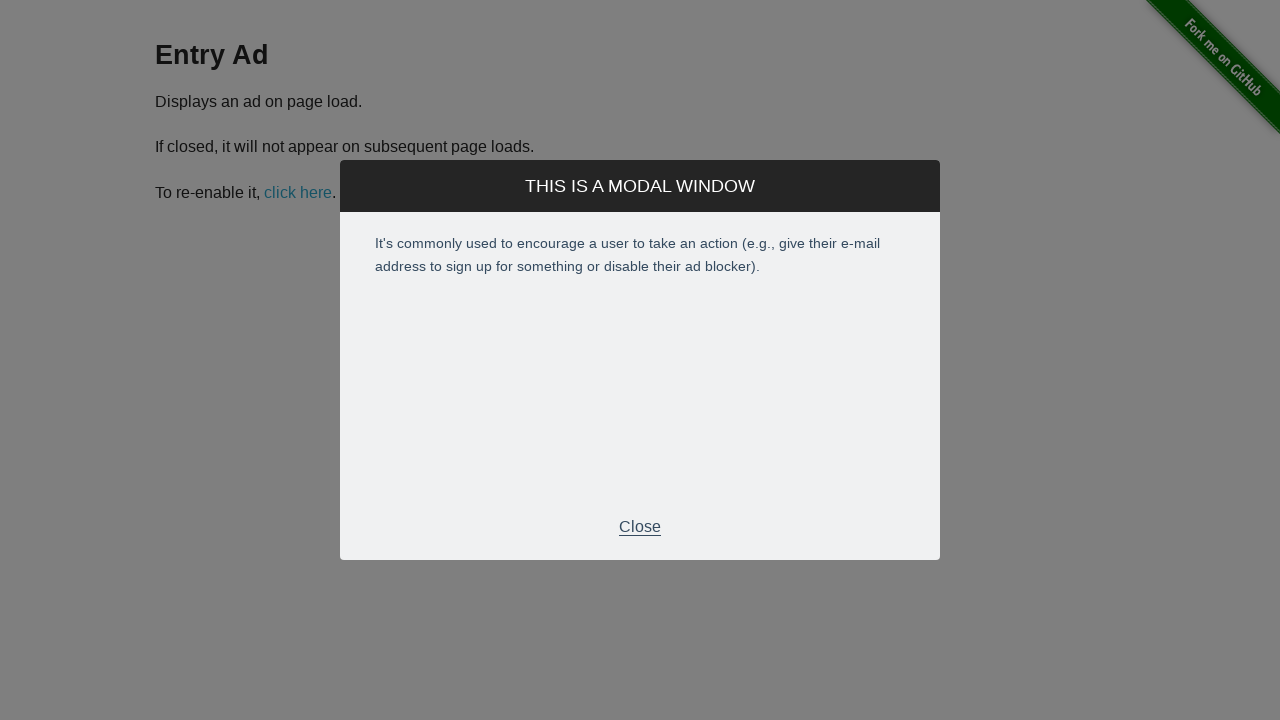

Clicked the Close button in the modal footer to dismiss the advertisement at (640, 527) on div.modal-footer
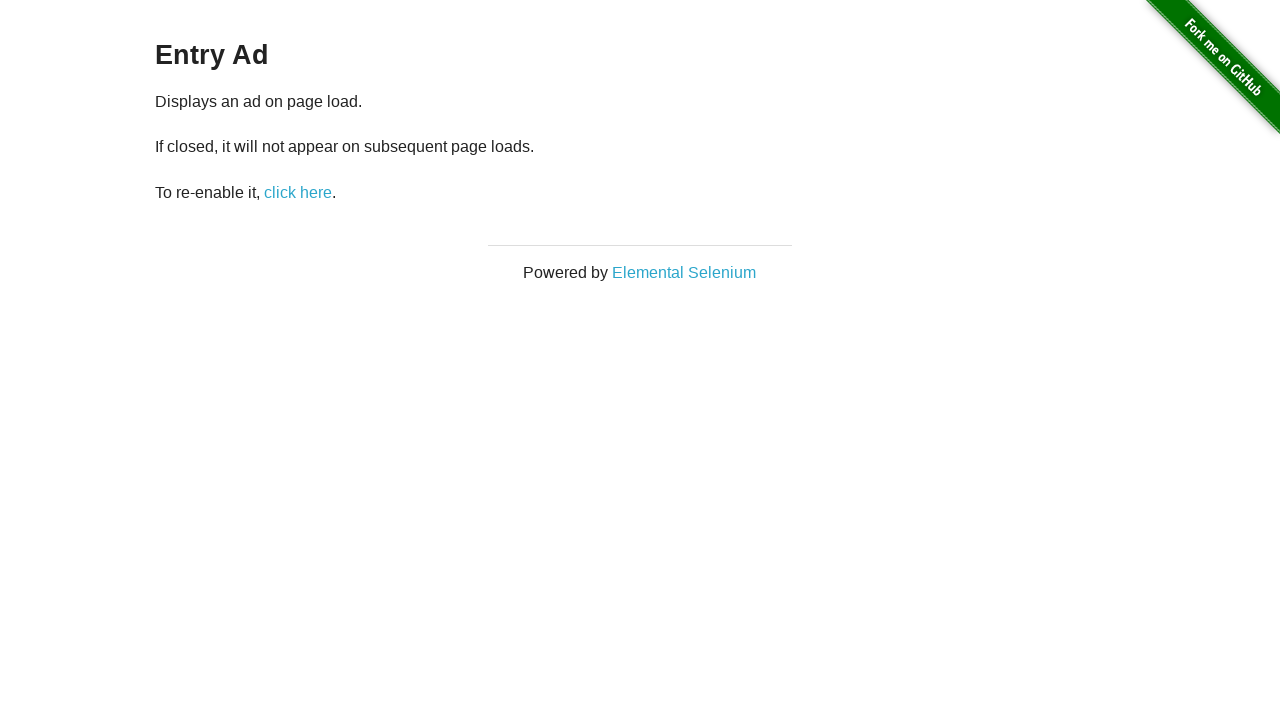

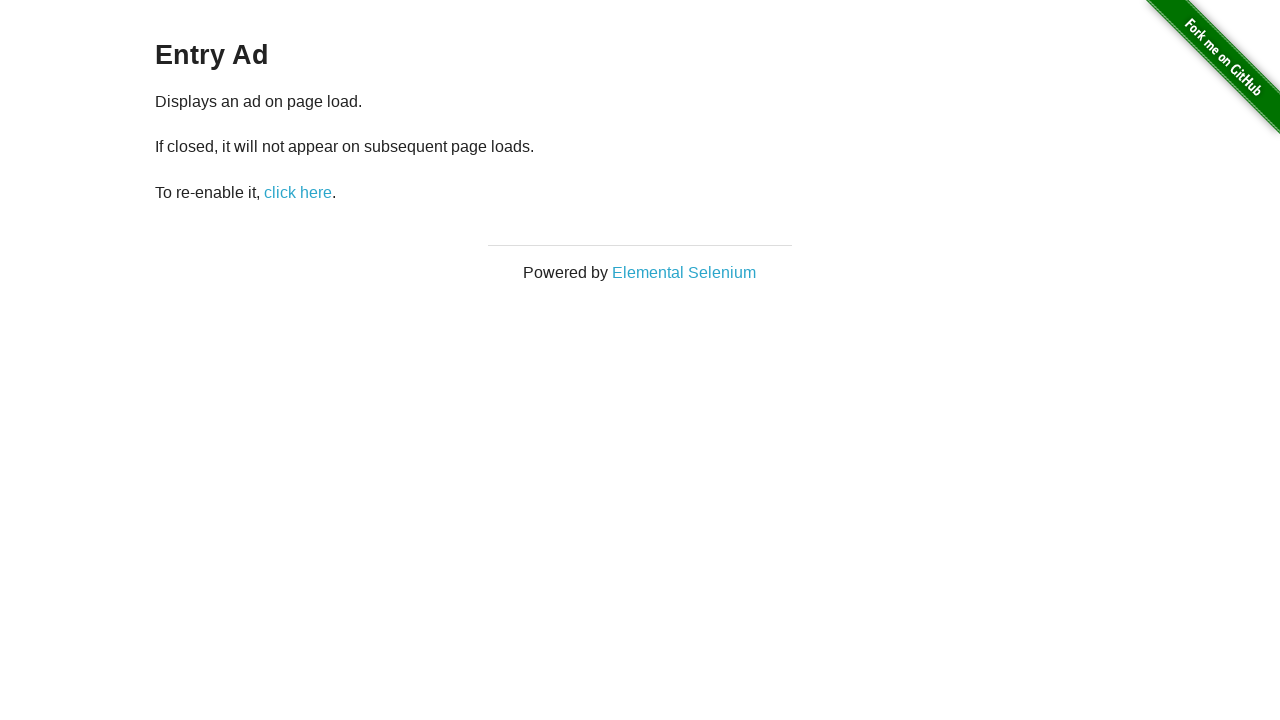